Navigates to Flipkart homepage and verifies that images are present on the page by waiting for img elements to load

Starting URL: https://www.flipkart.com/

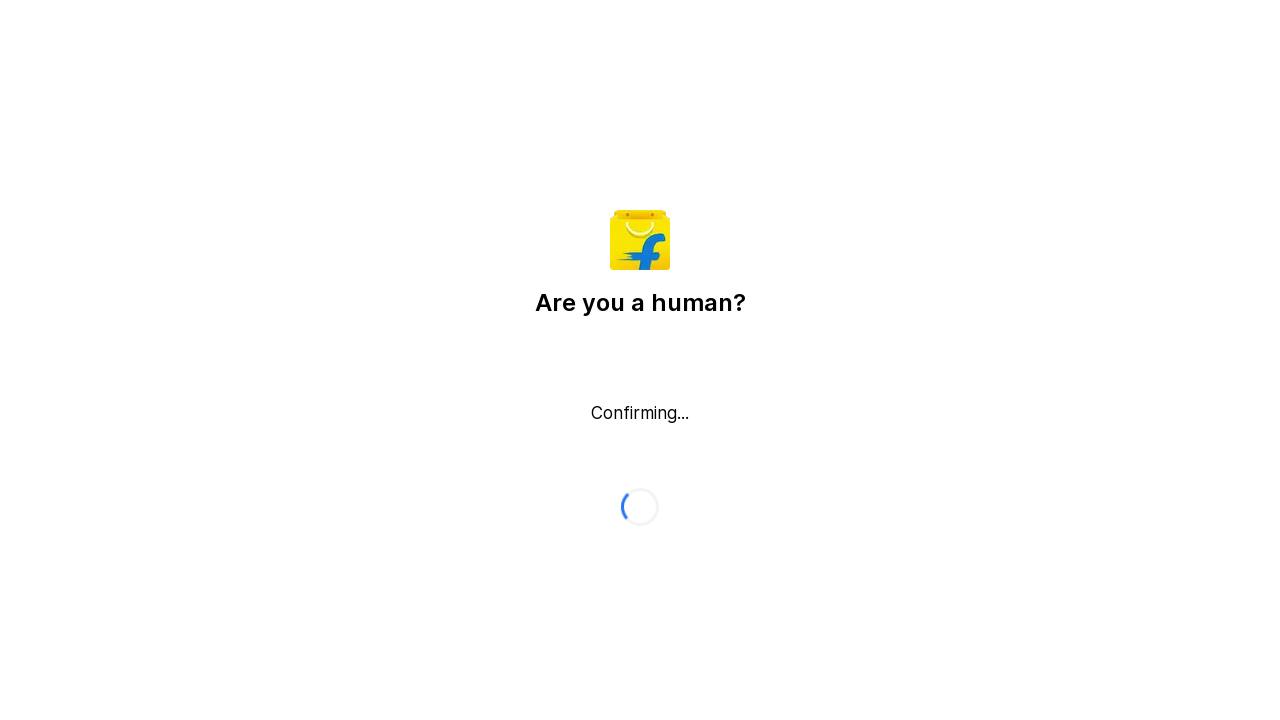

Waited for image elements to become visible on Flipkart homepage
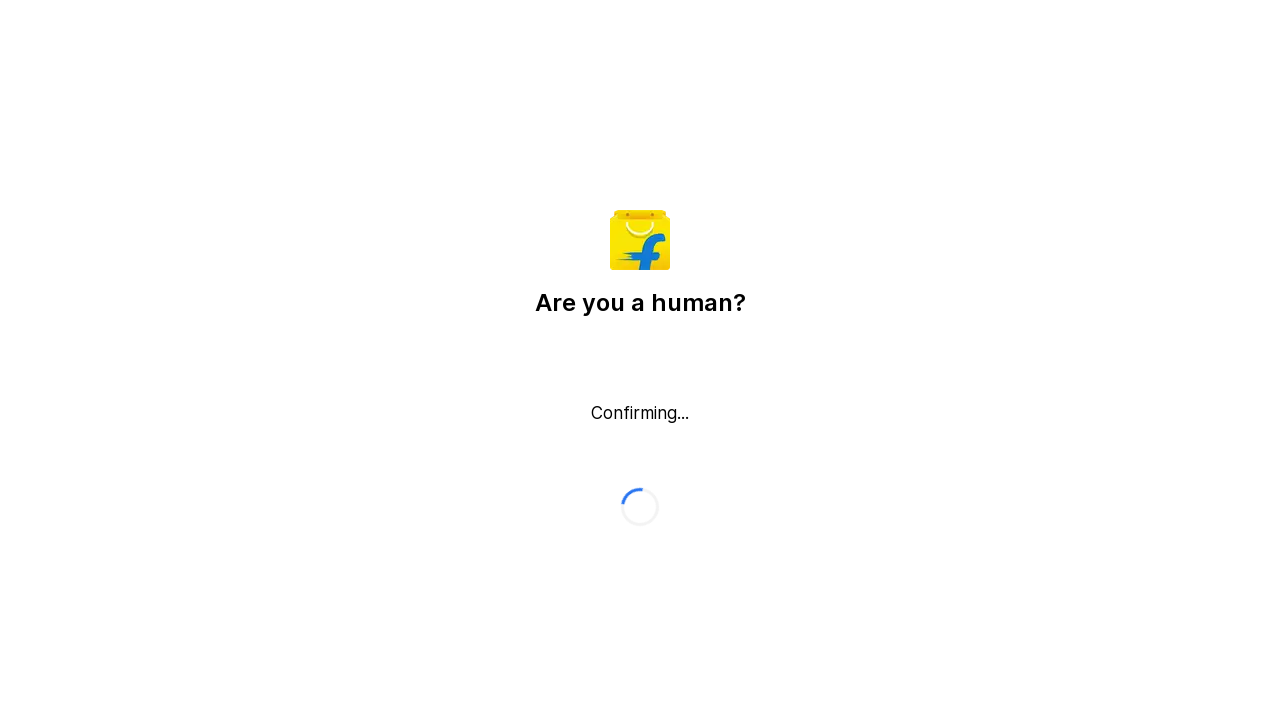

Located all image elements on the page
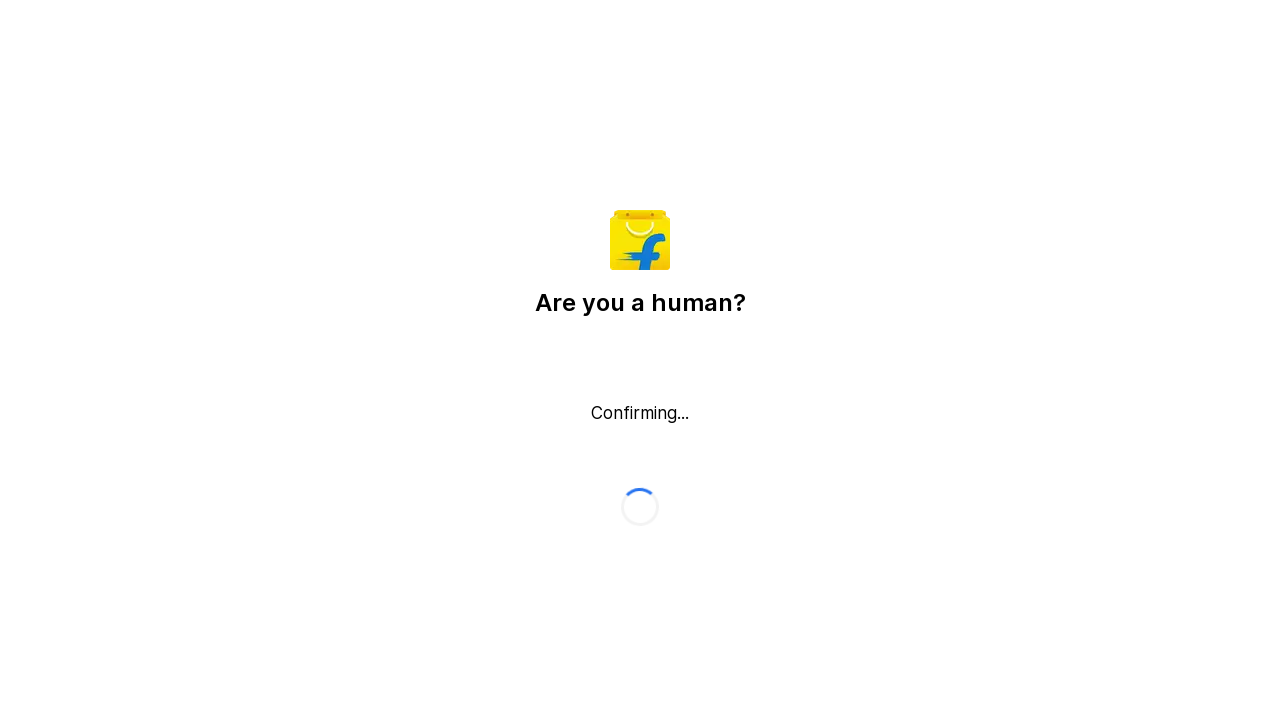

Verified that images are present on the page - assertion passed
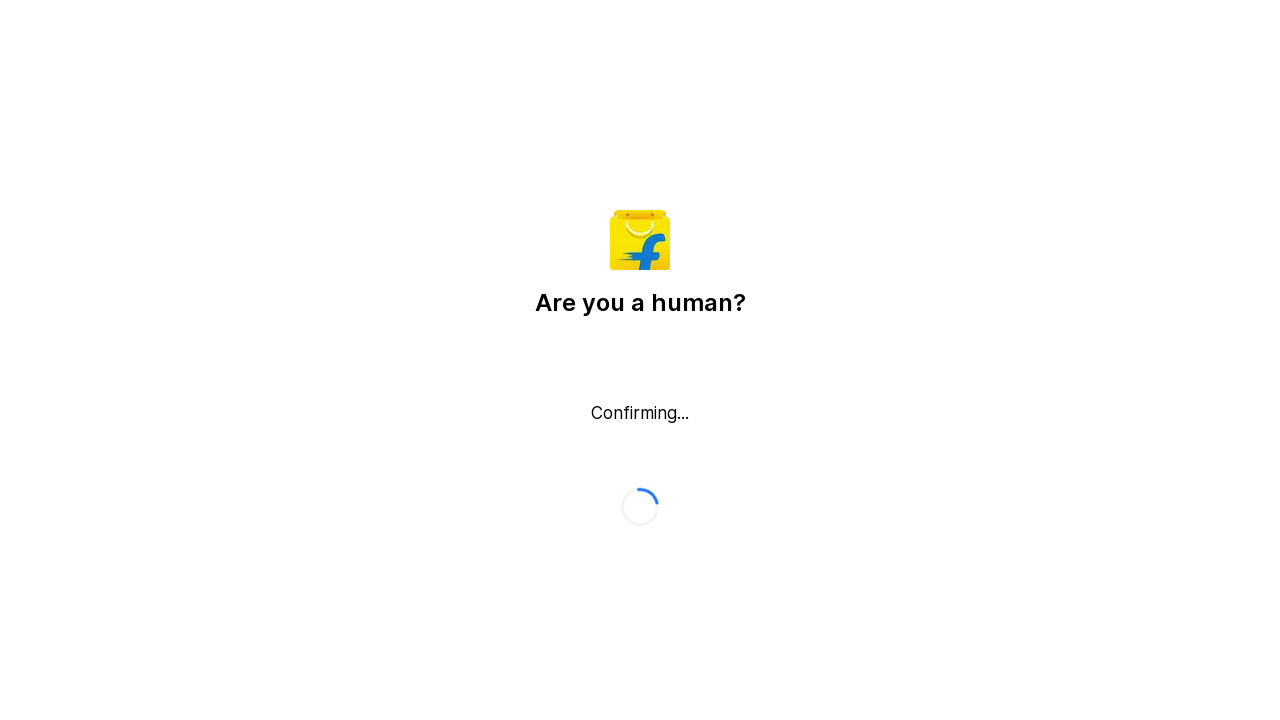

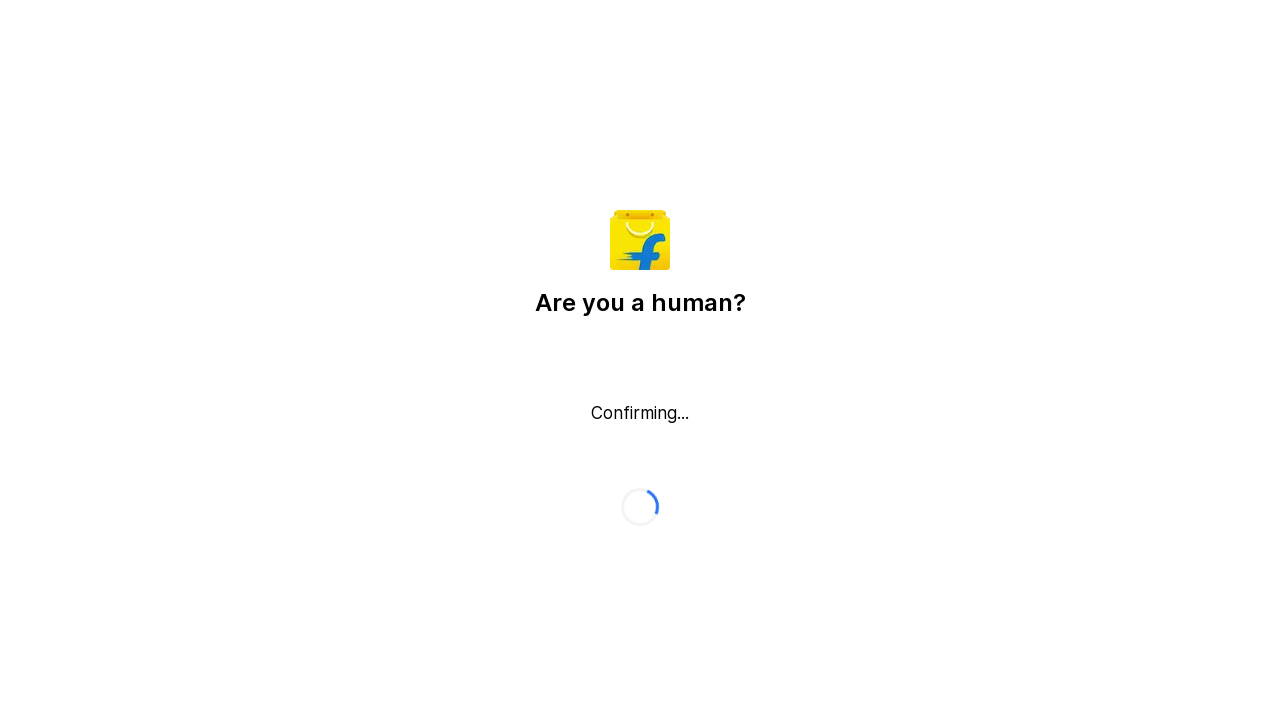